Tests radio button interactions on a w3schools demo page by selecting various radio button options within an iframe (HTML language option, age range options) and submitting the form.

Starting URL: https://www.w3schools.com/tags/tryit.asp?filename=tryhtml5_input_type_radio

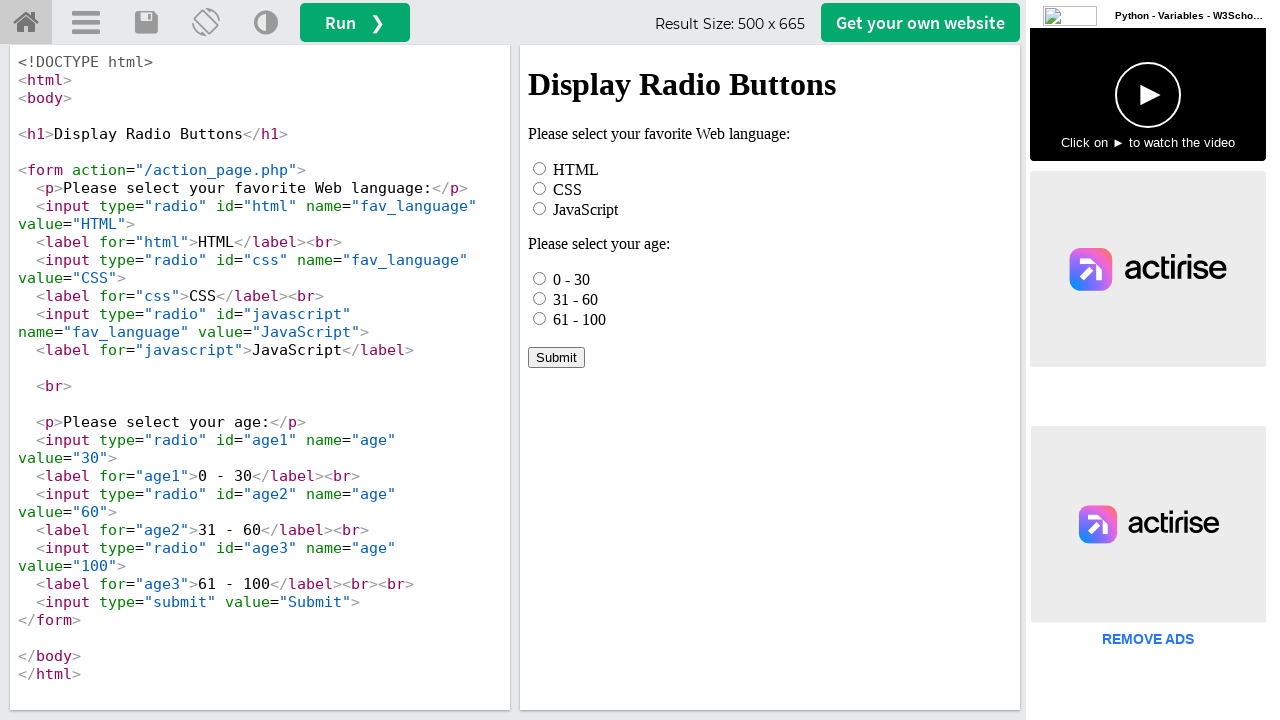

Selected HTML radio button in the favorite web language group at (540, 168) on iframe[name="iframeResult"] >> internal:control=enter-frame >> #html
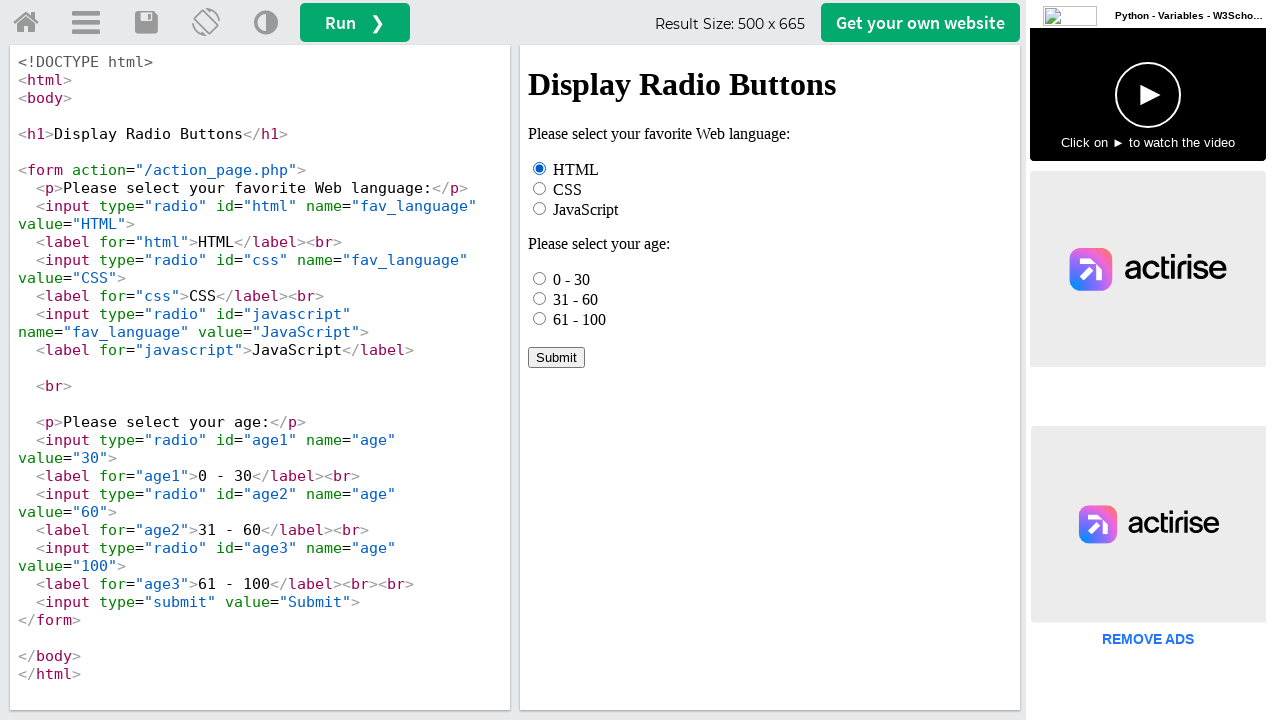

Checked the first age range option (0-30) at (540, 278) on iframe[name="iframeResult"] >> internal:control=enter-frame >> input[name="age"]
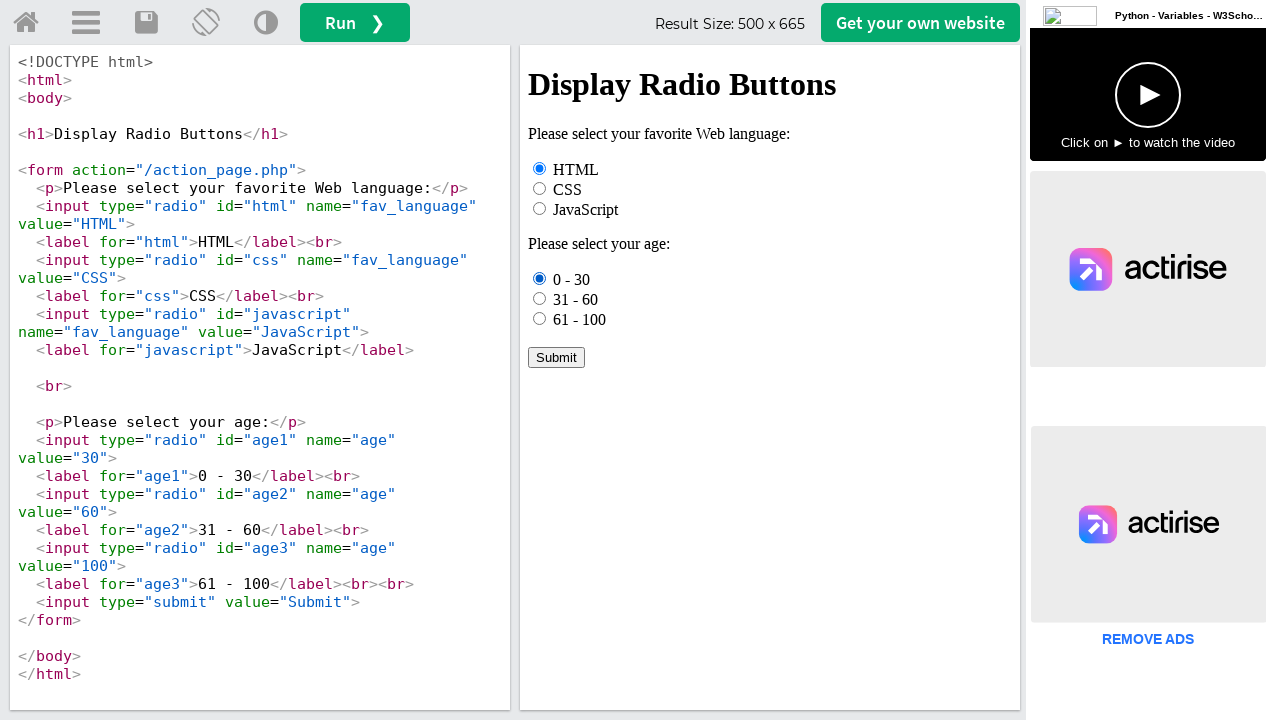

Selected the third age range option (61-100) at (540, 318) on iframe[name="iframeResult"] >> internal:control=enter-frame >> input[name="age"]
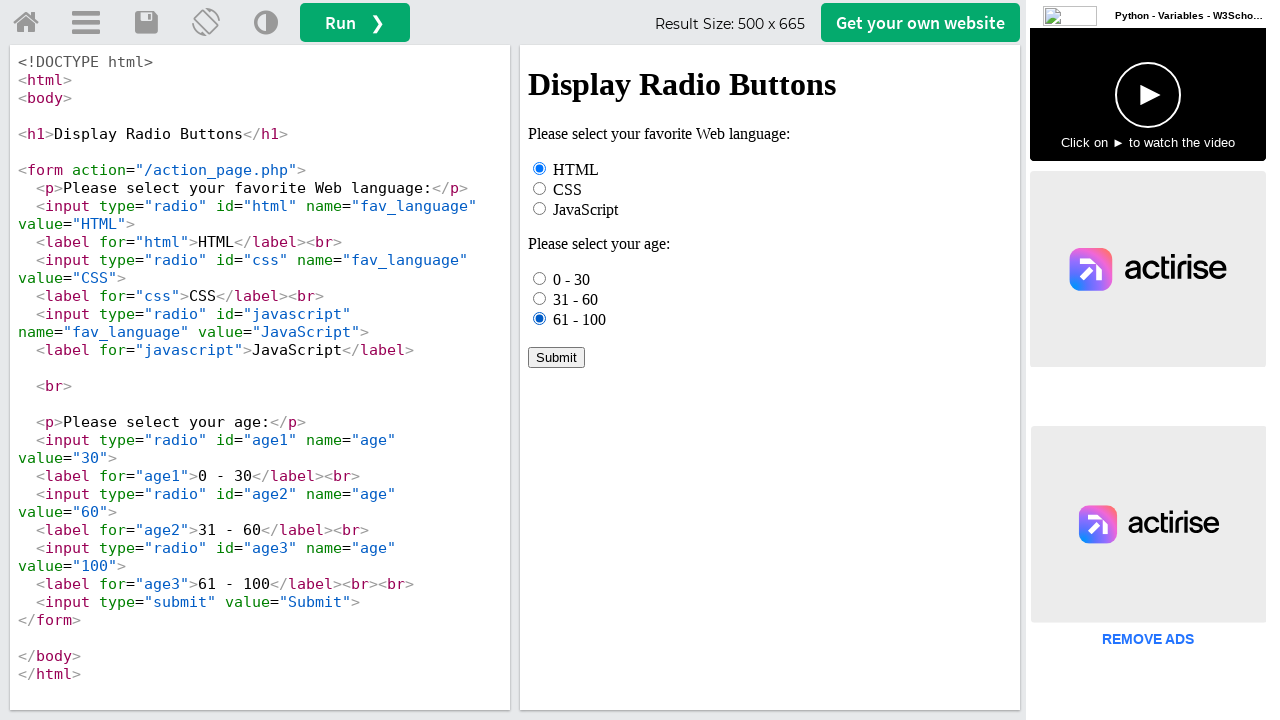

Selected the 31-60 age range option at (576, 299) on iframe[name="iframeResult"] >> internal:control=enter-frame >> text=31 - 60
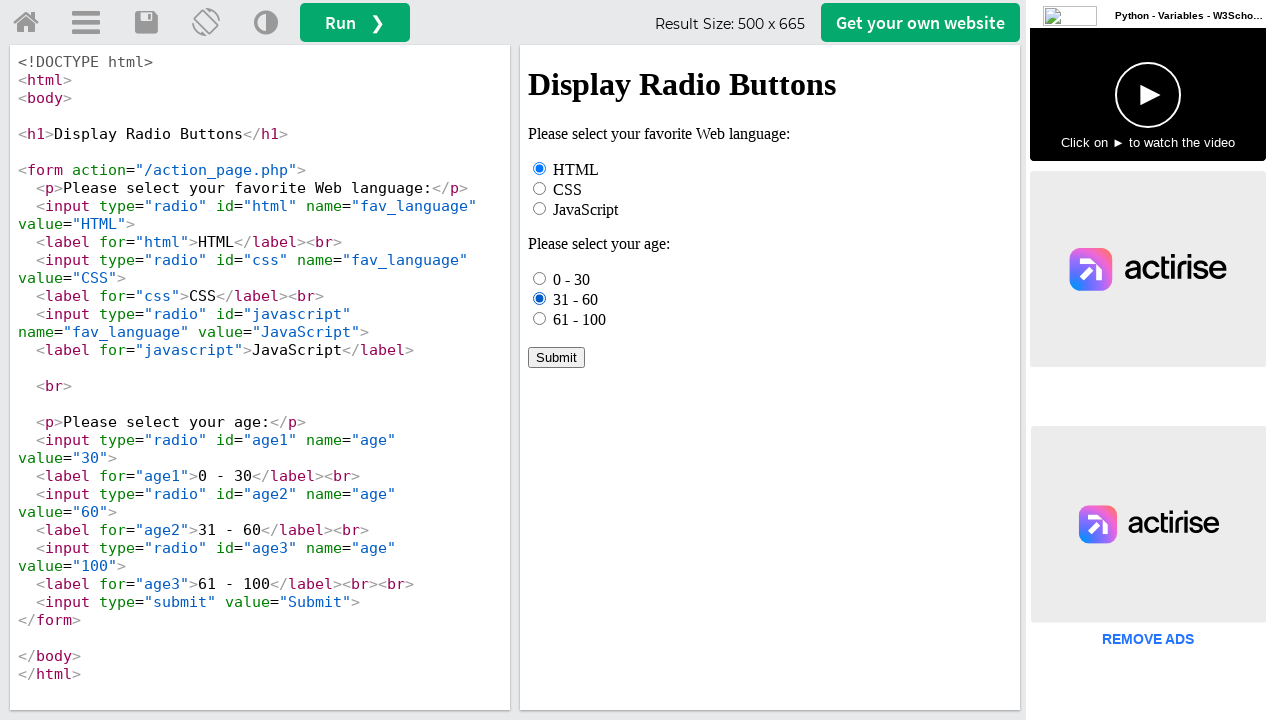

Clicked the Submit button to submit the form at (556, 357) on iframe[name="iframeResult"] >> internal:control=enter-frame >> text=Submit
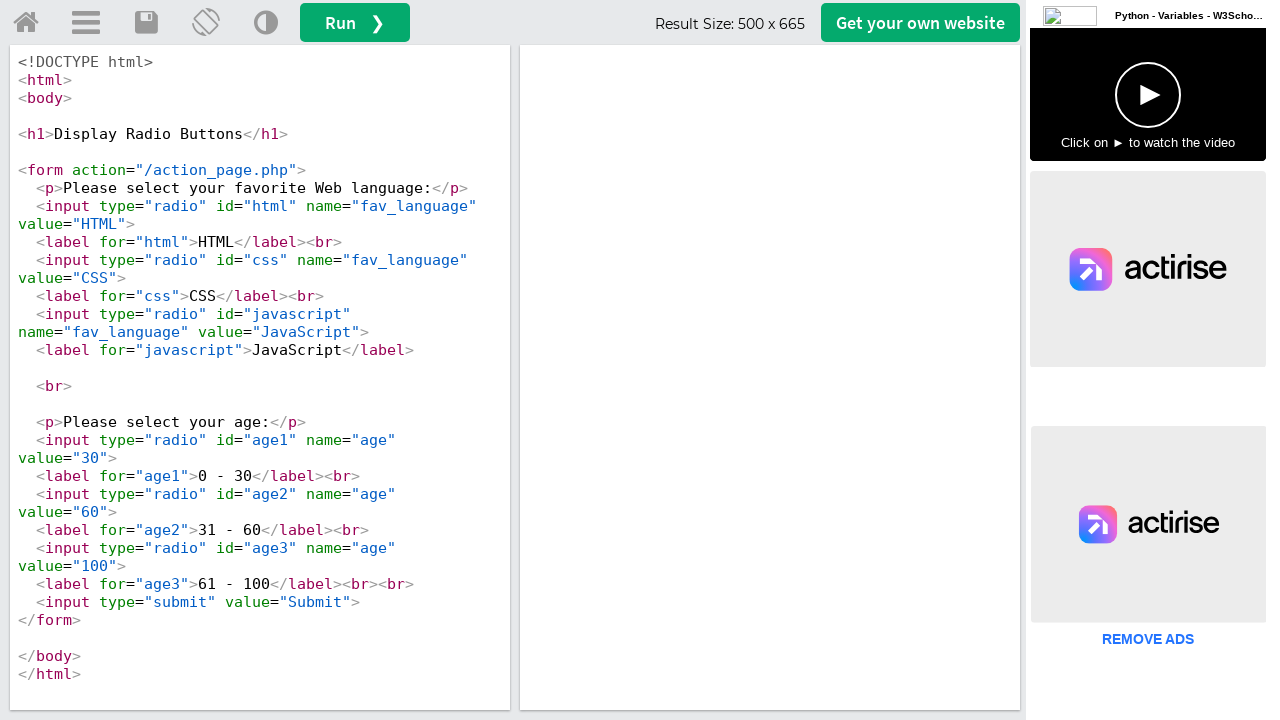

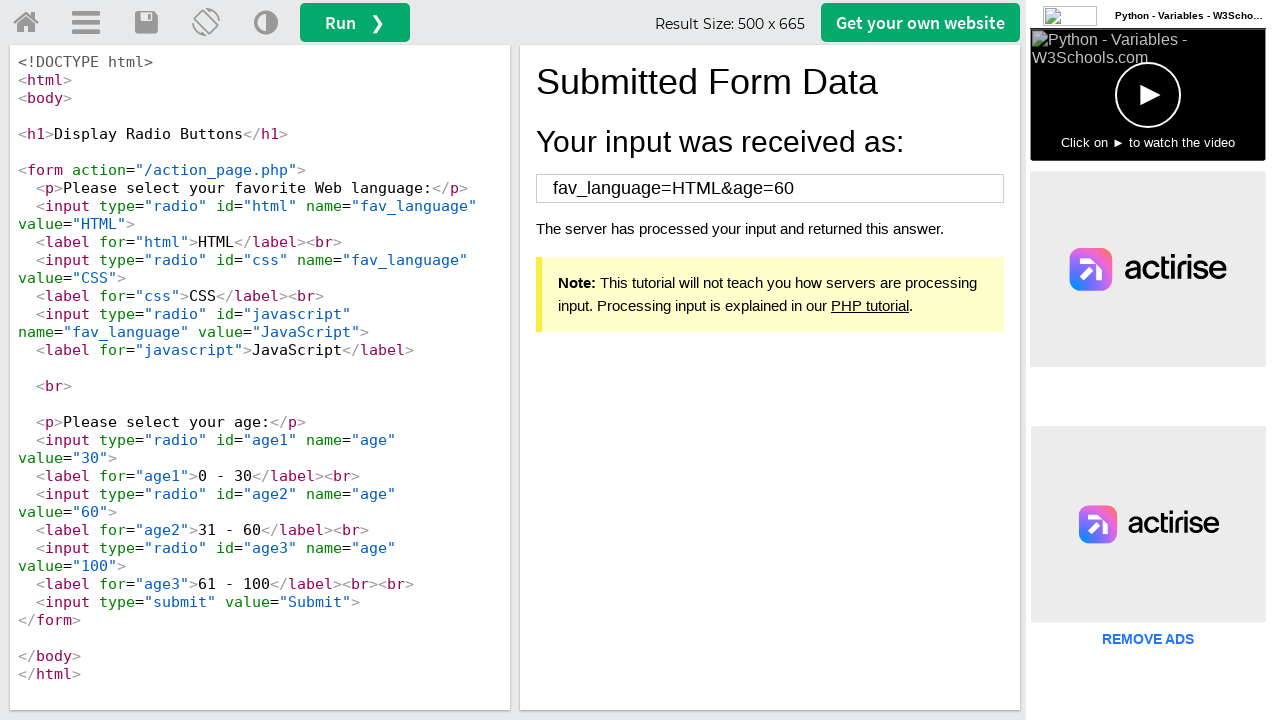